Tests that new items are appended to the bottom of the todo list and the counter displays correctly

Starting URL: https://demo.playwright.dev/todomvc

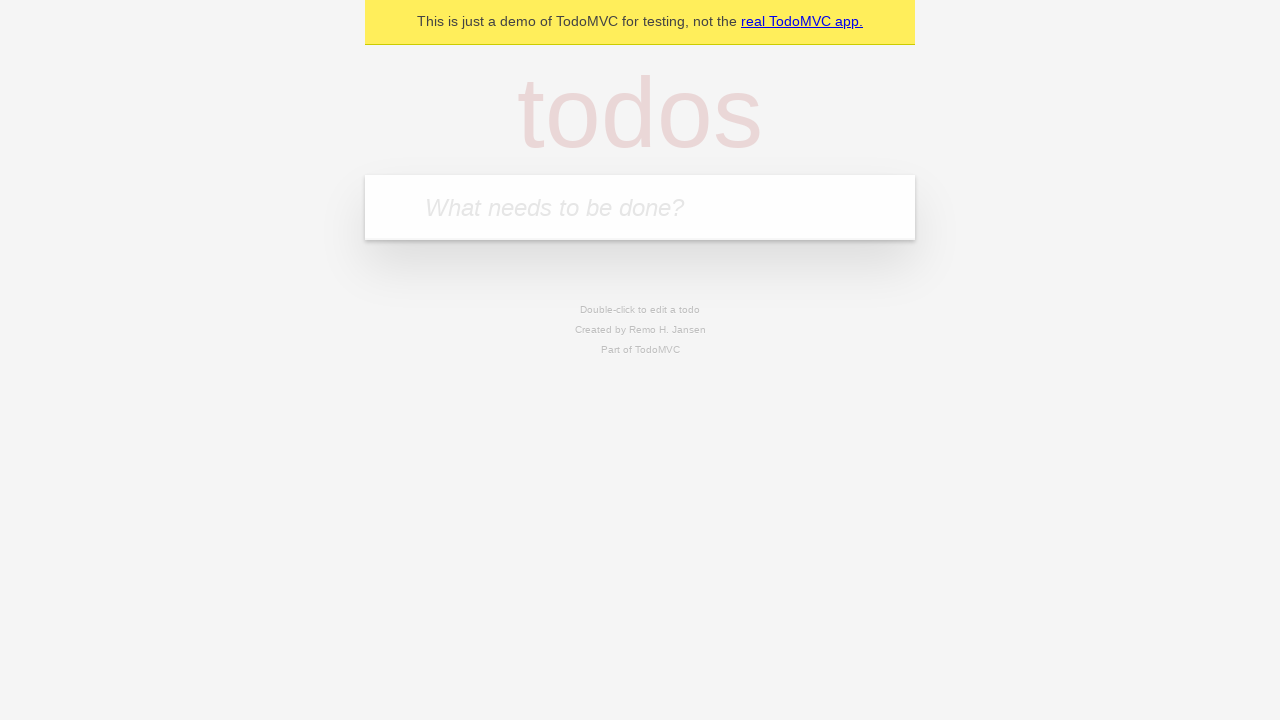

Filled todo input with 'buy some cheese' on internal:attr=[placeholder="What needs to be done?"i]
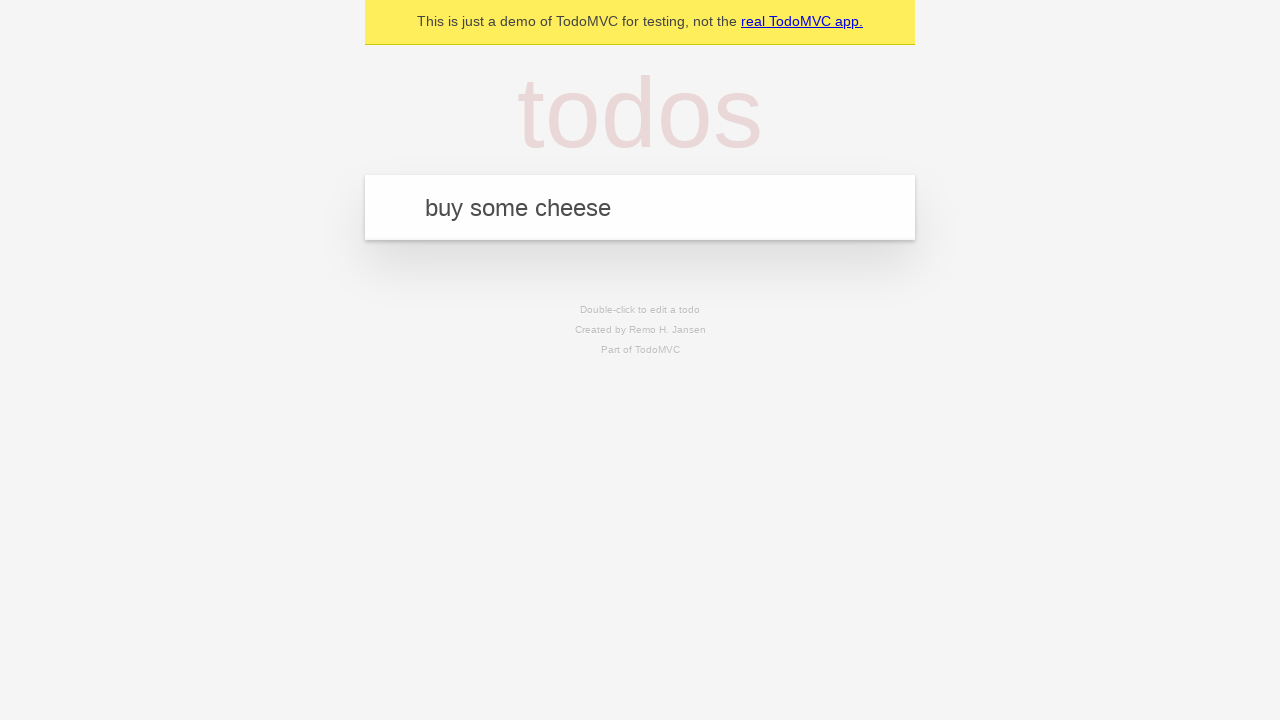

Pressed Enter to add first todo item on internal:attr=[placeholder="What needs to be done?"i]
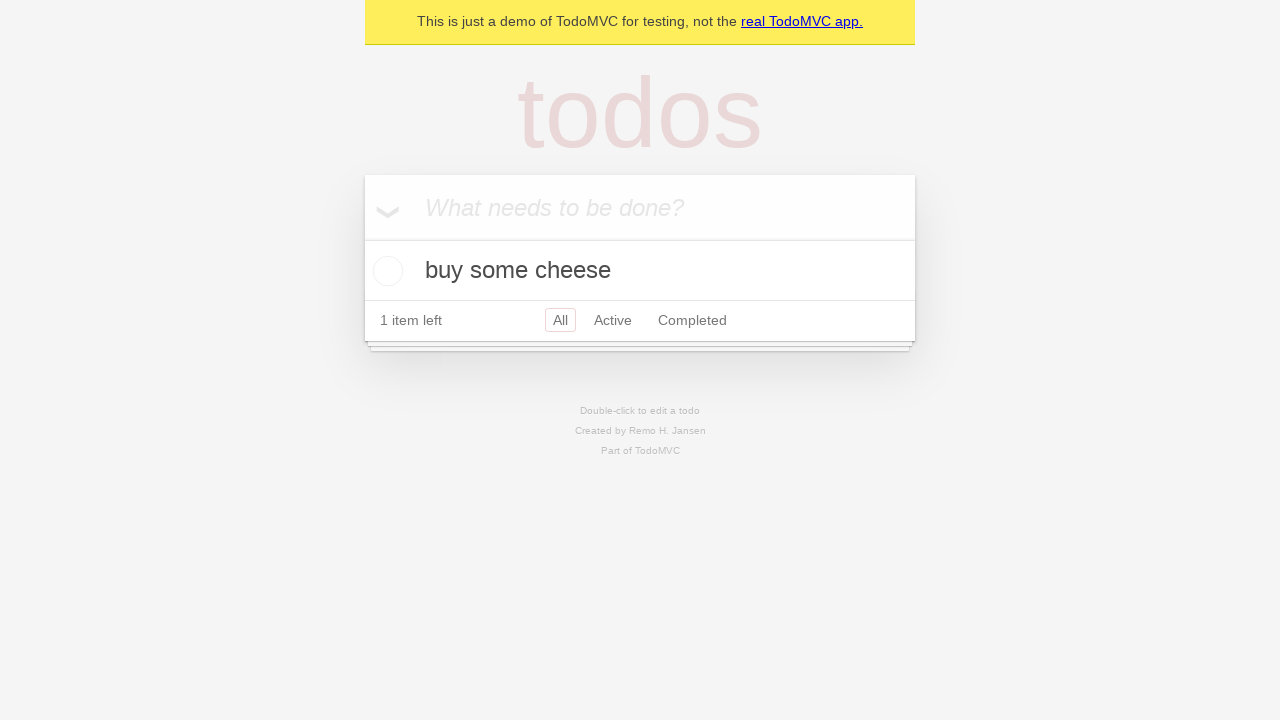

Filled todo input with 'feed the cat' on internal:attr=[placeholder="What needs to be done?"i]
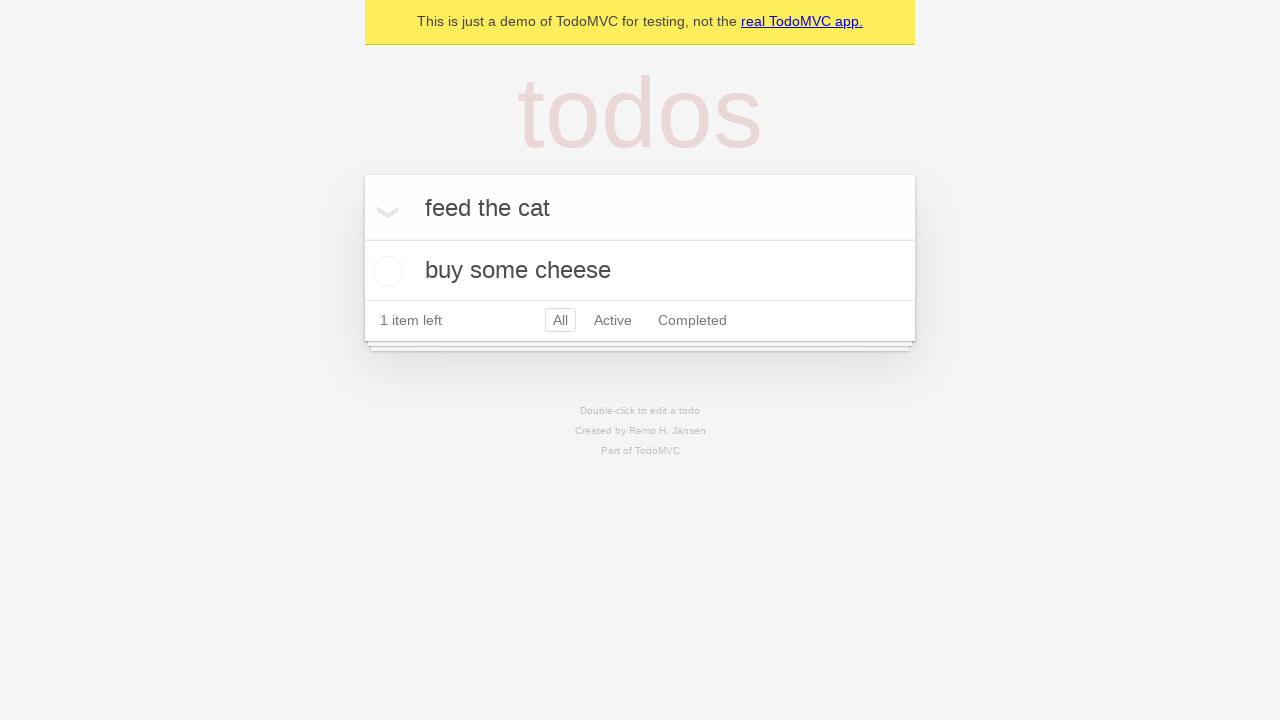

Pressed Enter to add second todo item on internal:attr=[placeholder="What needs to be done?"i]
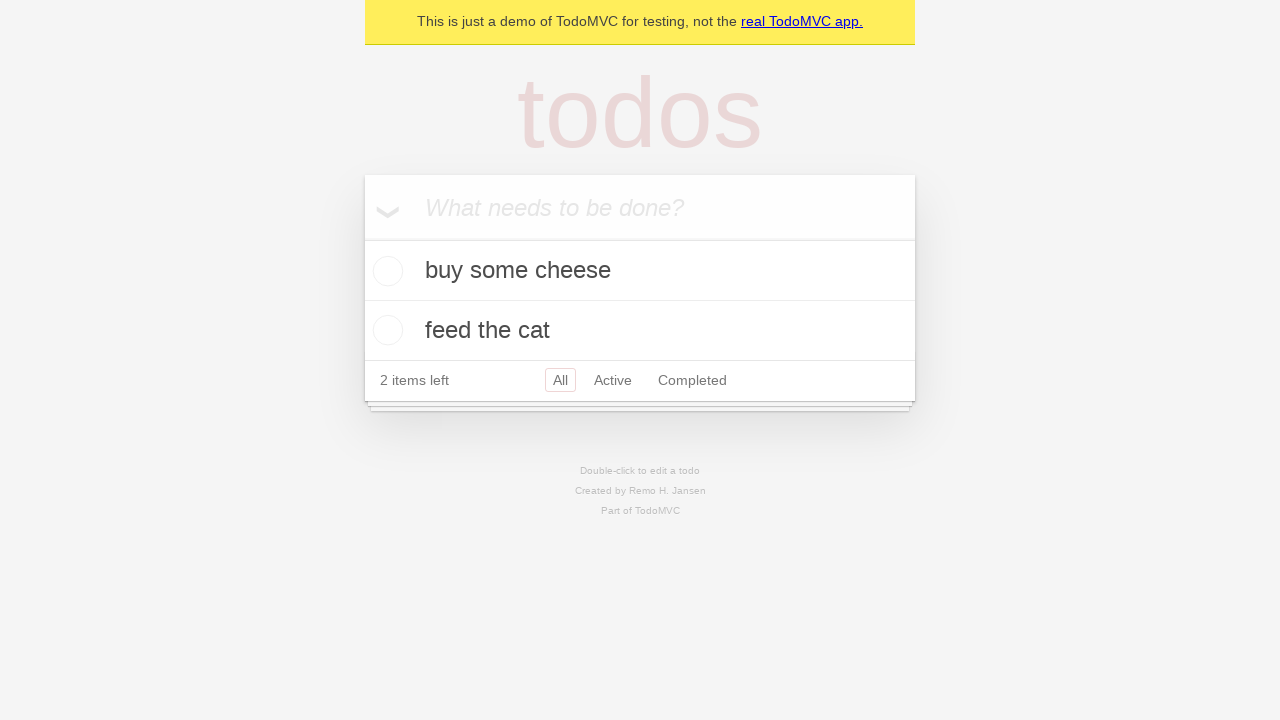

Filled todo input with 'book a doctors appointment' on internal:attr=[placeholder="What needs to be done?"i]
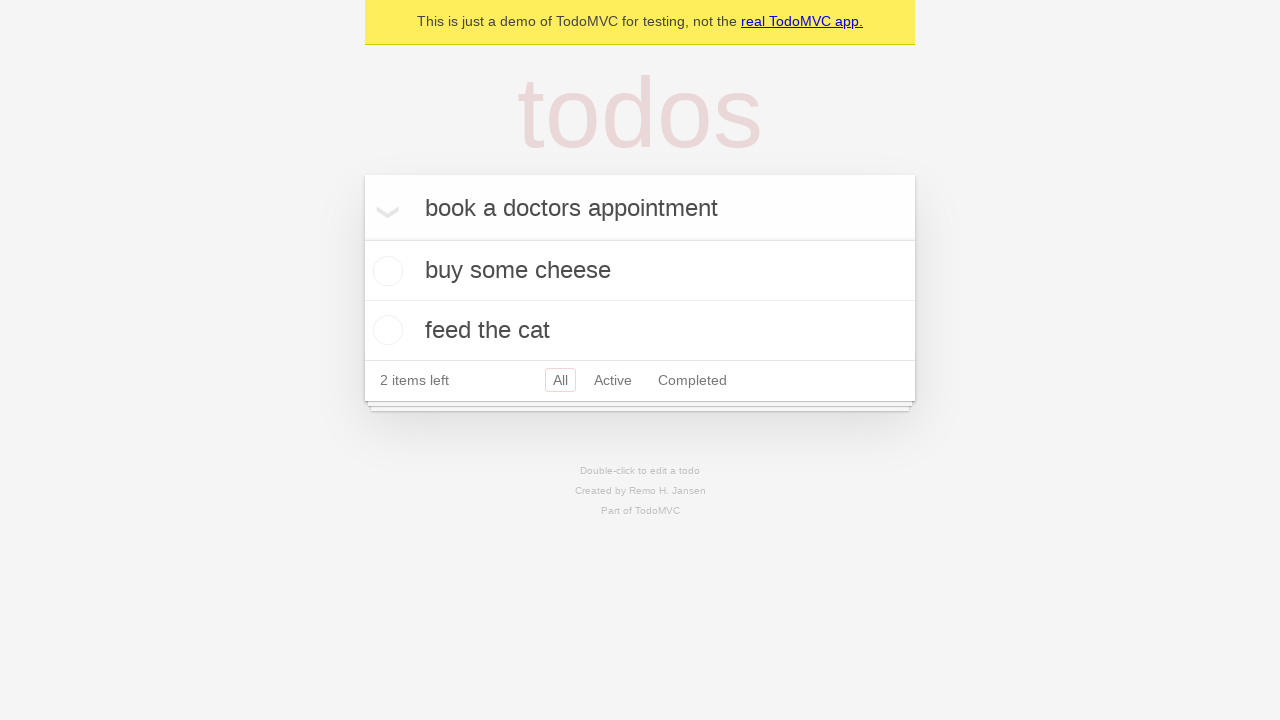

Pressed Enter to add third todo item on internal:attr=[placeholder="What needs to be done?"i]
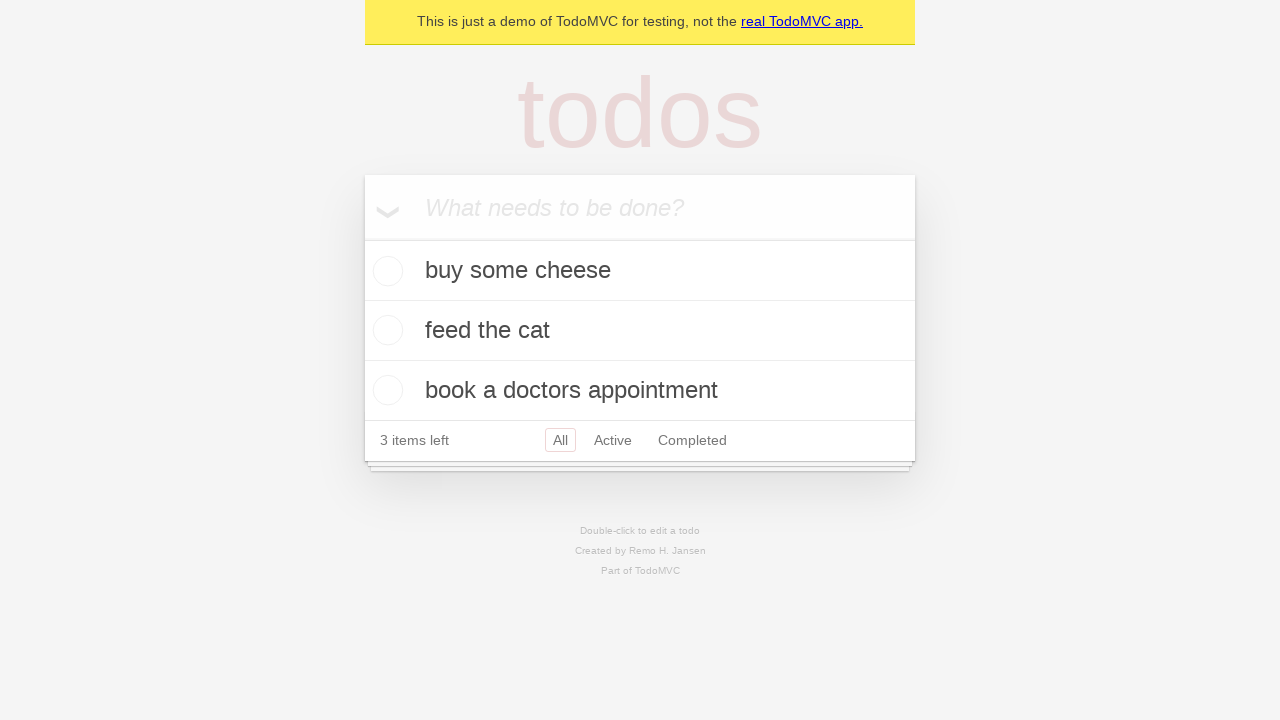

Verified all 3 items added to list with counter showing '3 items left'
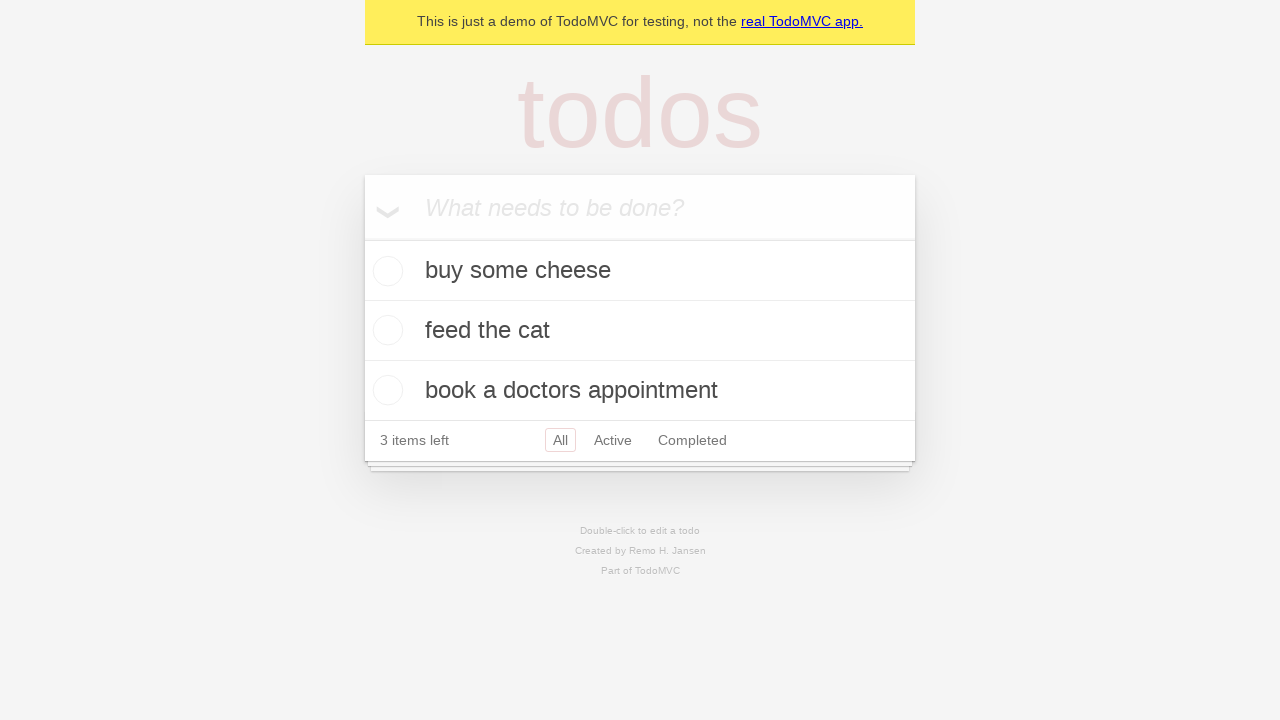

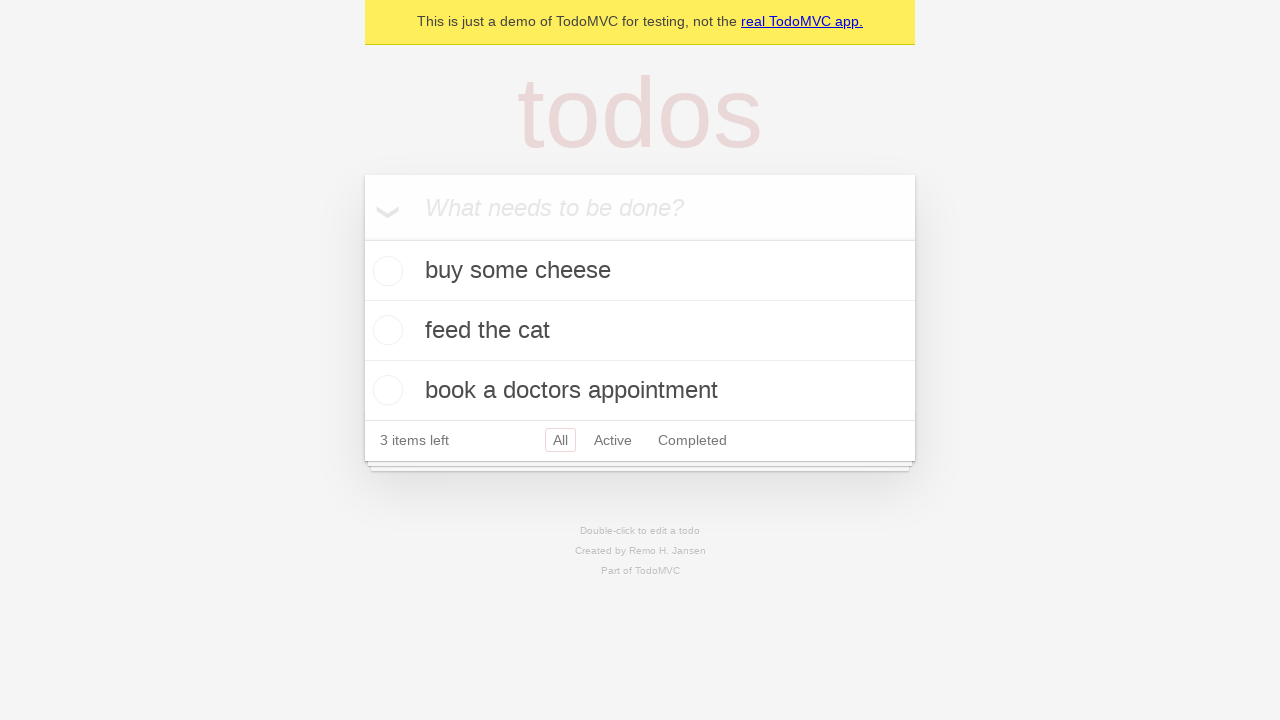